Tests date picker functionality by selecting a specific date and time through calendar controls

Starting URL: https://www.tutorialspoint.com/selenium/practice/date-picker.php

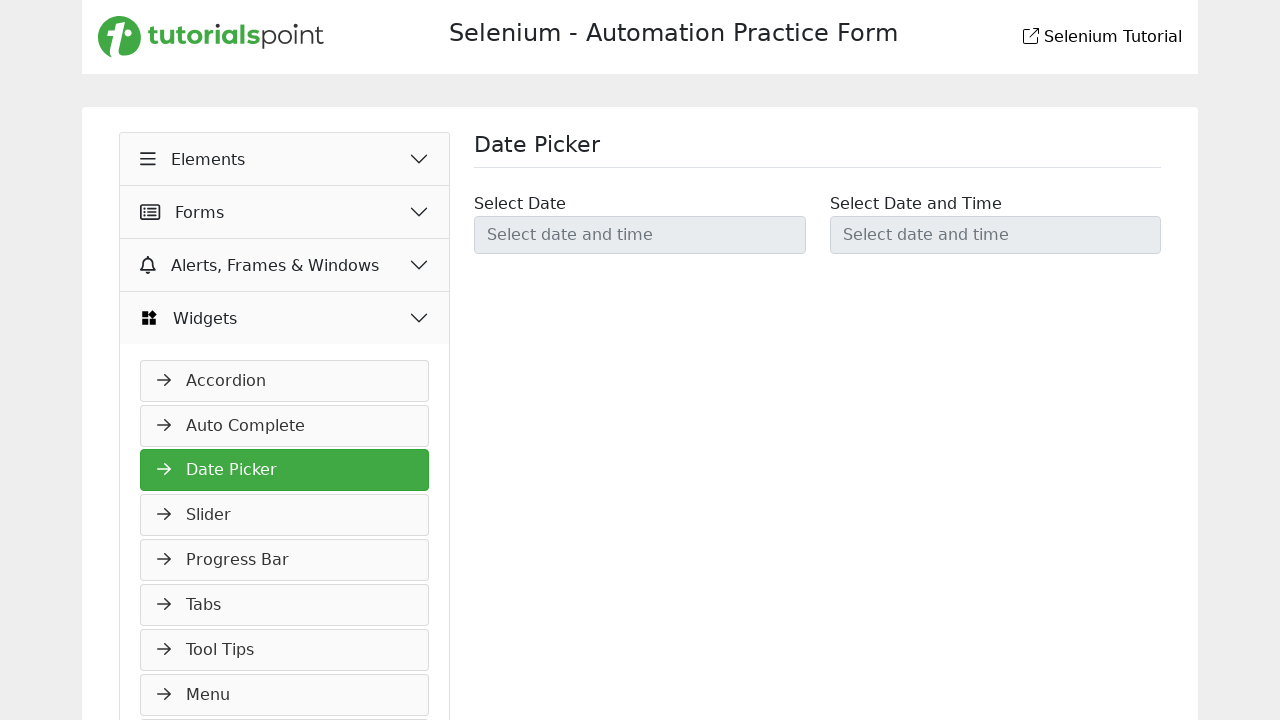

Clicked on date picker input to open calendar at (640, 235) on #datetimepicker1
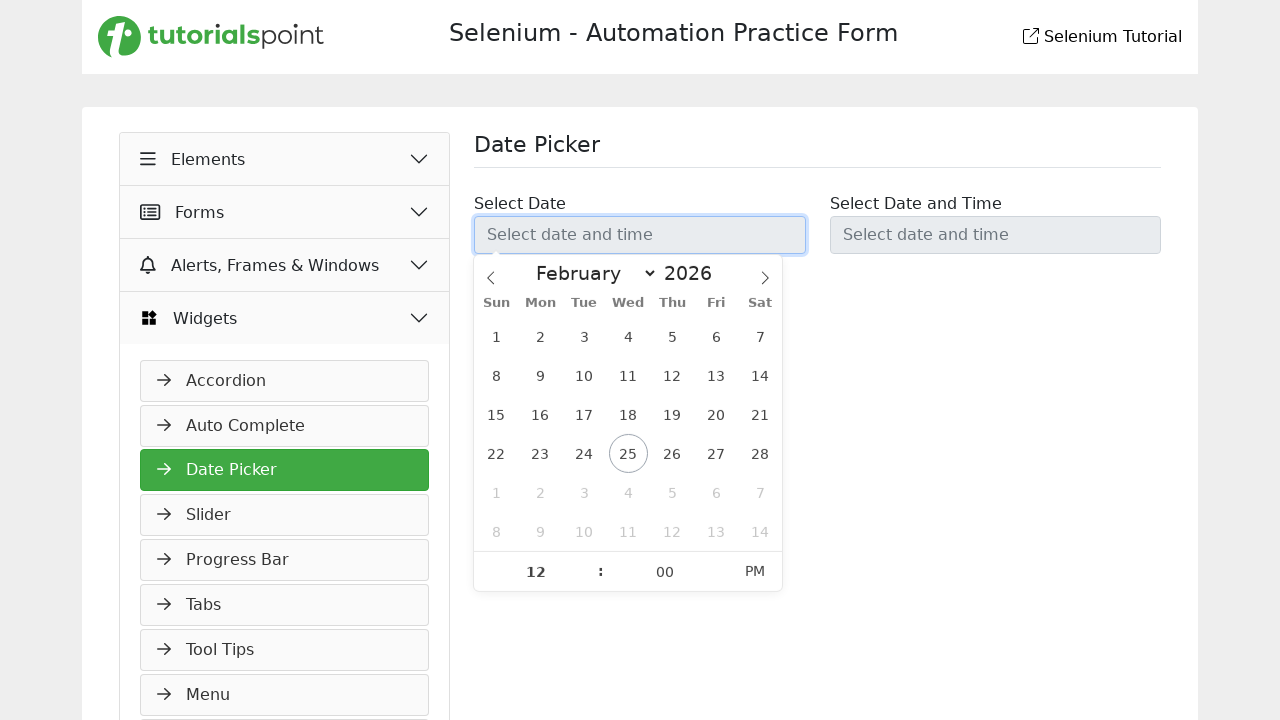

Waited for calendar to be visible
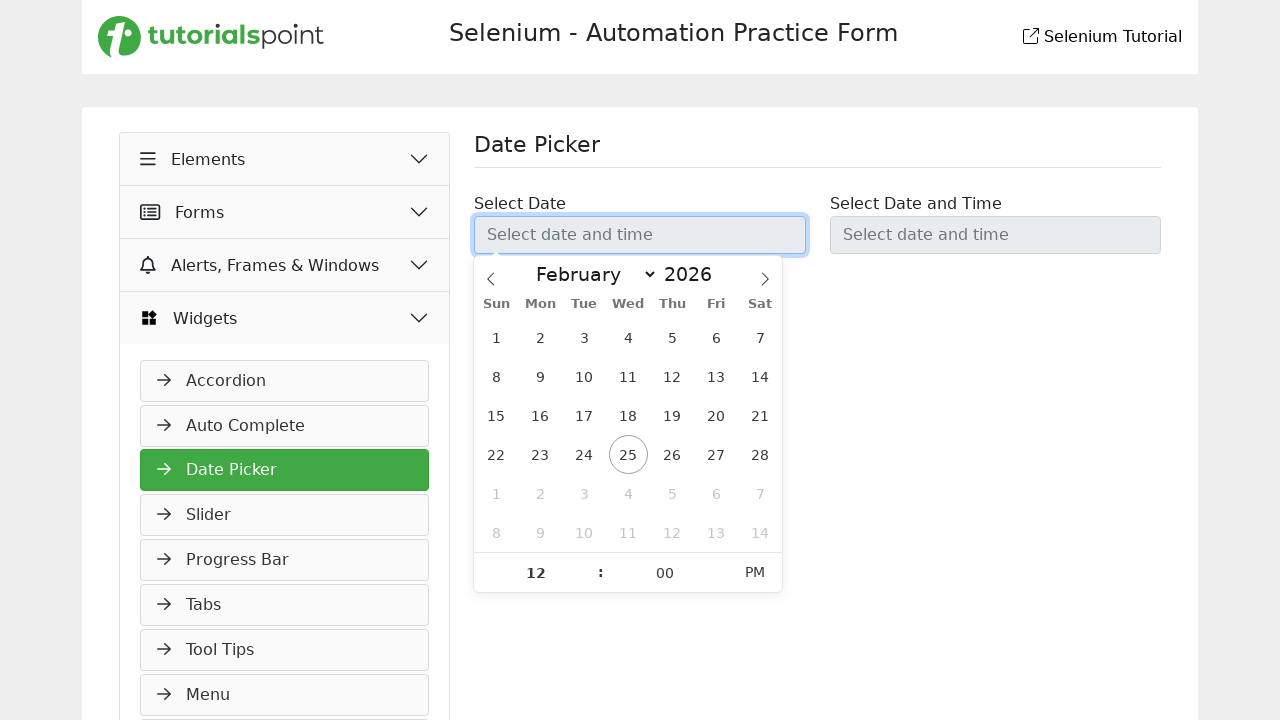

Clicked year button first time at (723, 269) on xpath=/html/body/div[2]/div[1]/div/div/div/span[1]
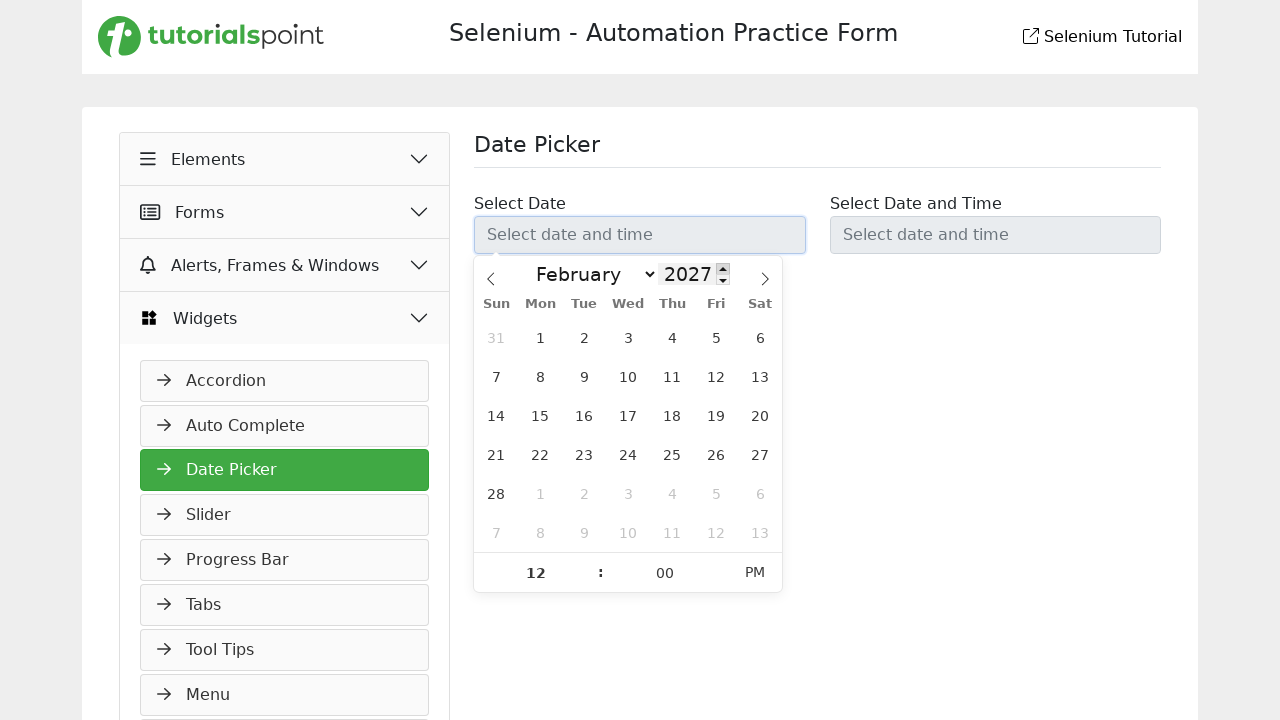

Clicked year button second time to navigate to year/month selection at (723, 269) on xpath=/html/body/div[2]/div[1]/div/div/div/span[1]
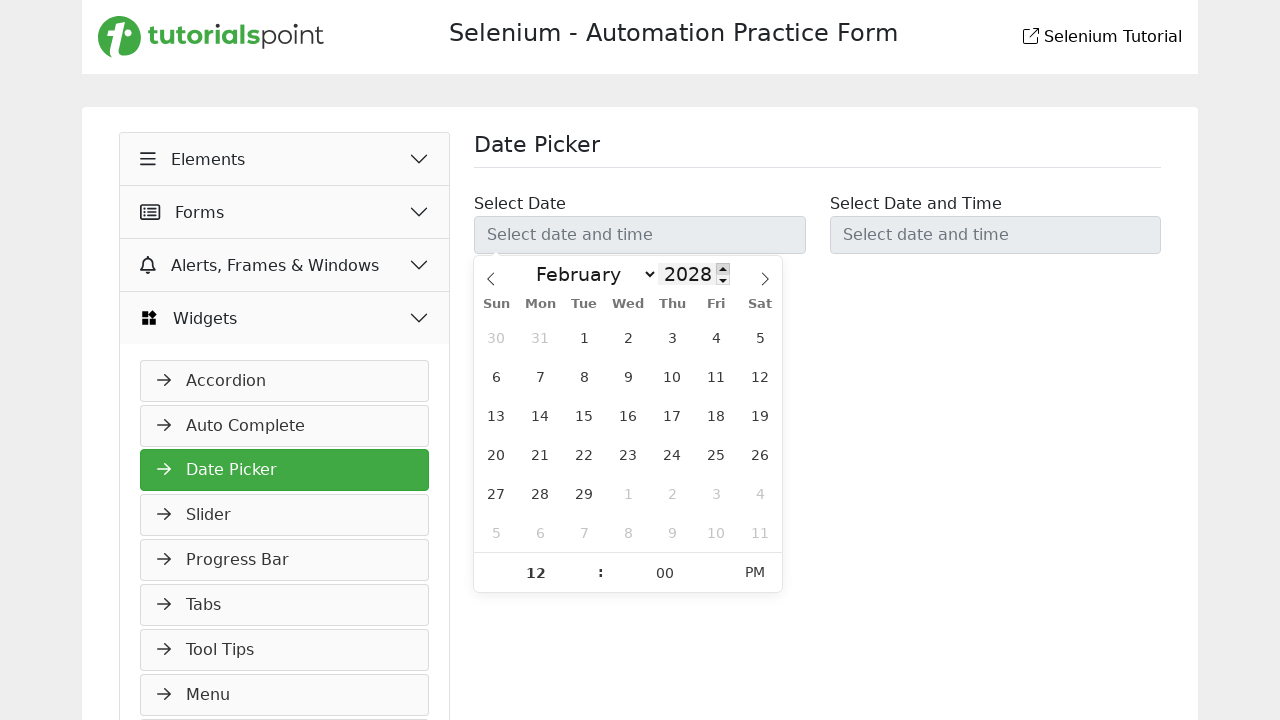

Selected May from month dropdown on select[aria-label='Month']
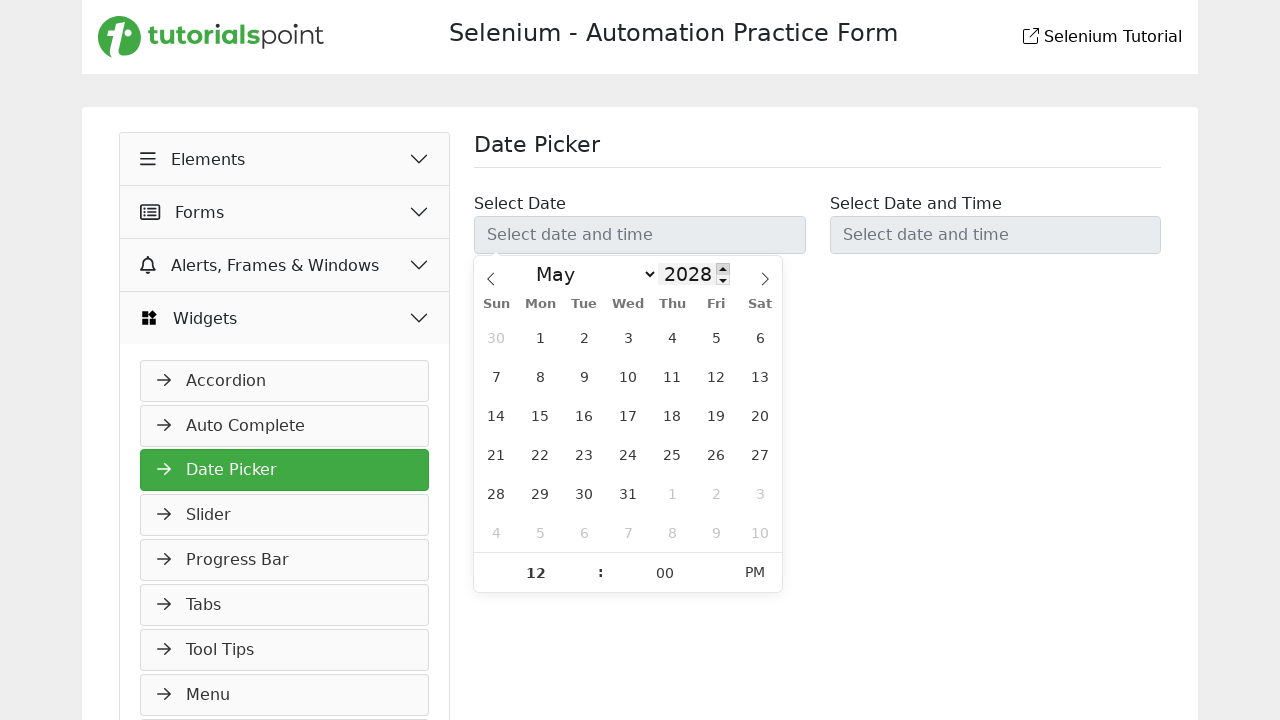

Clicked on date 12 at (716, 376) on span:has-text('12')
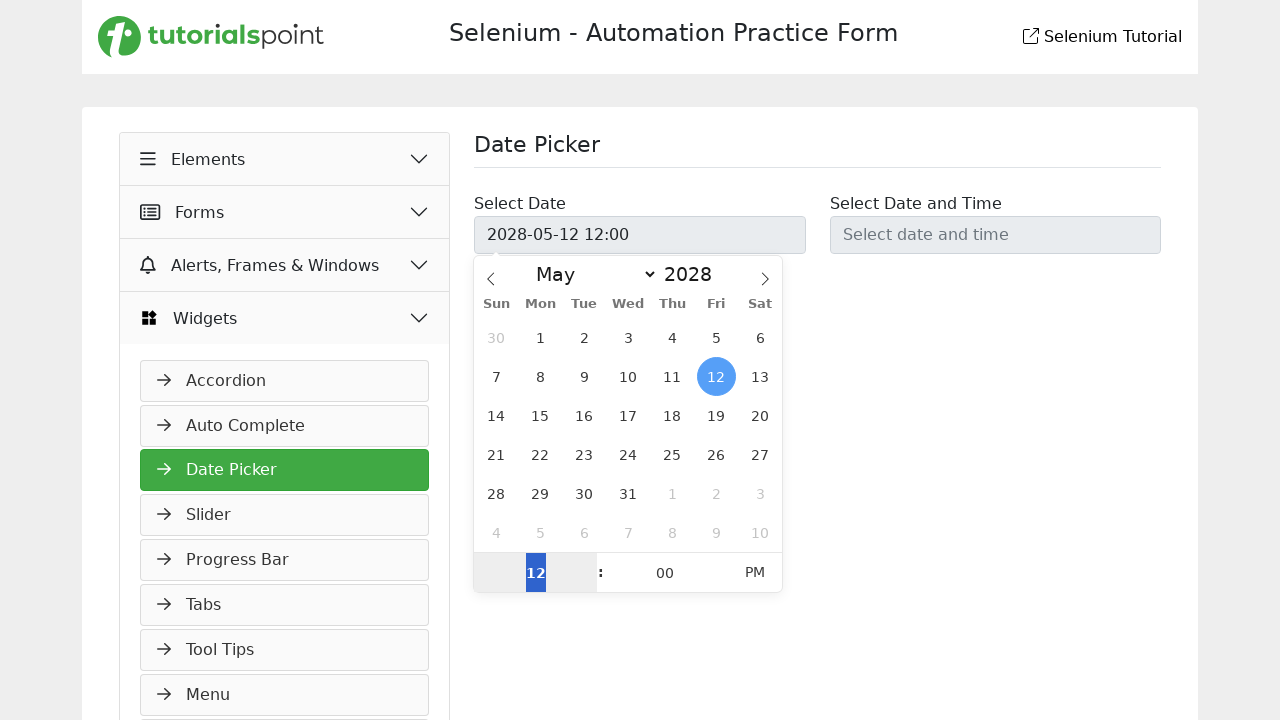

Entered hour value 15 on input[aria-label='Hour']
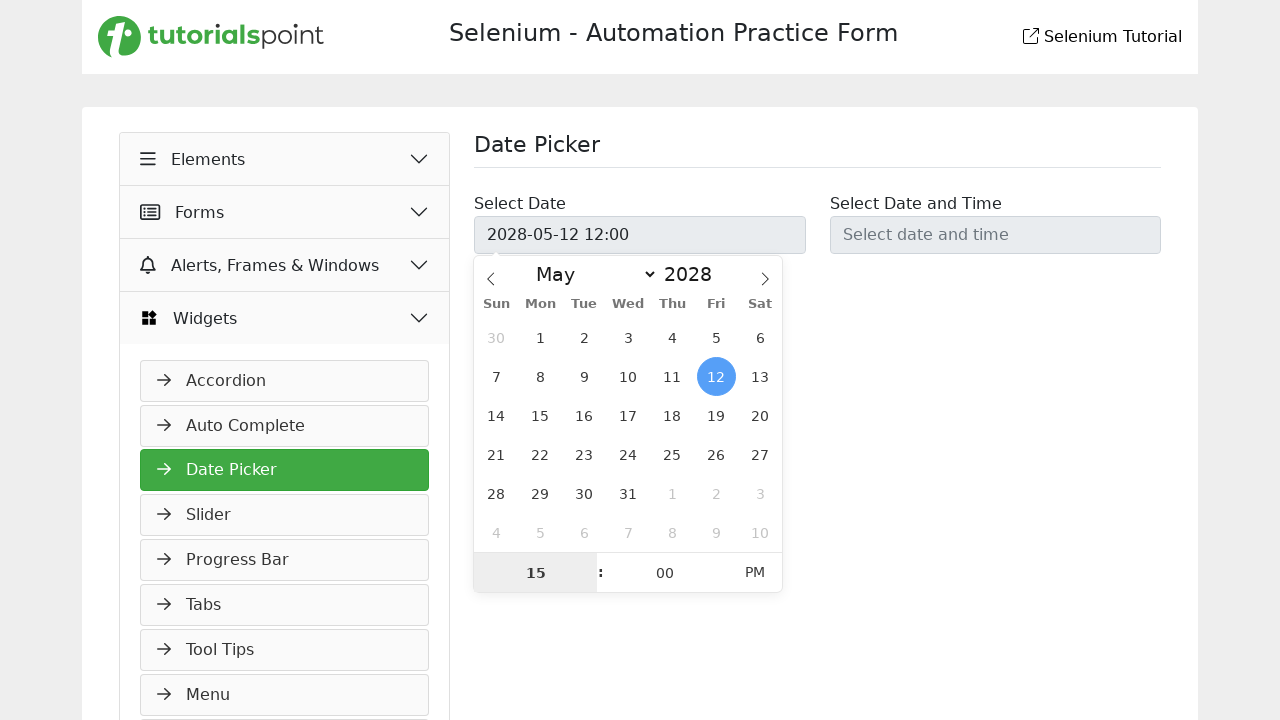

Entered minute value 15 on input[aria-label='Minute']
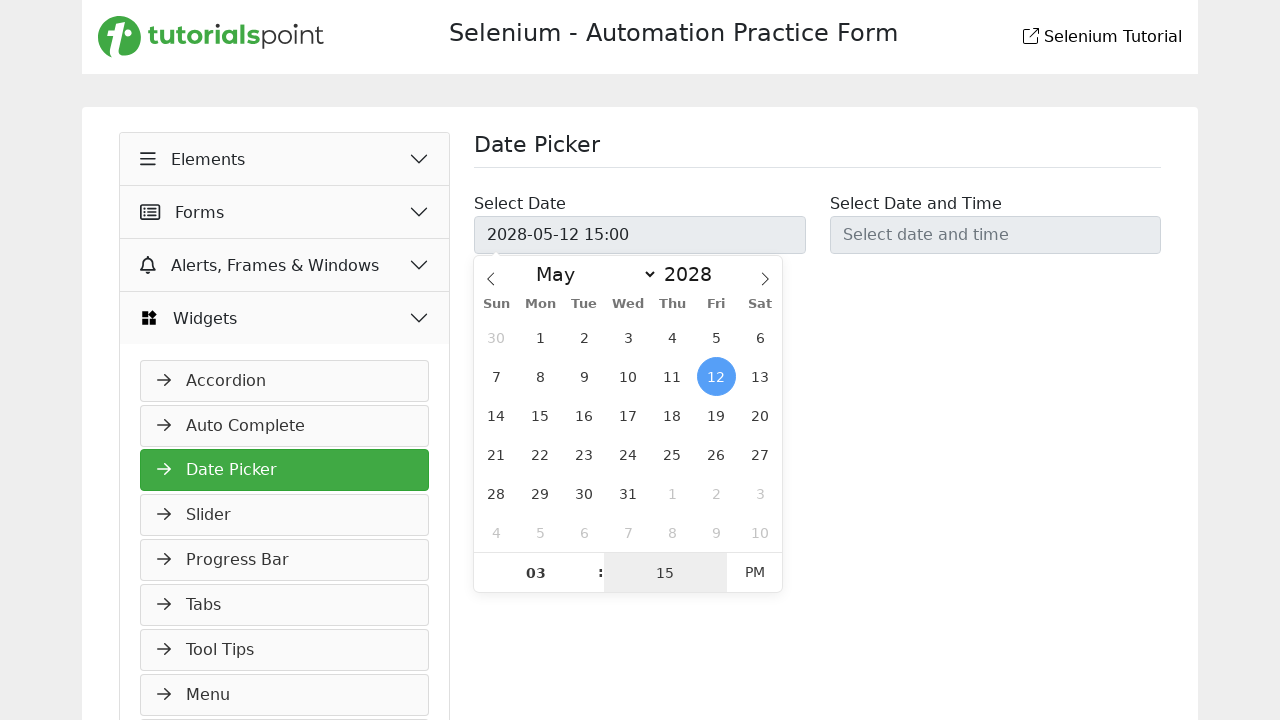

Pressed Enter to confirm the selected date and time on input[aria-label='Minute']
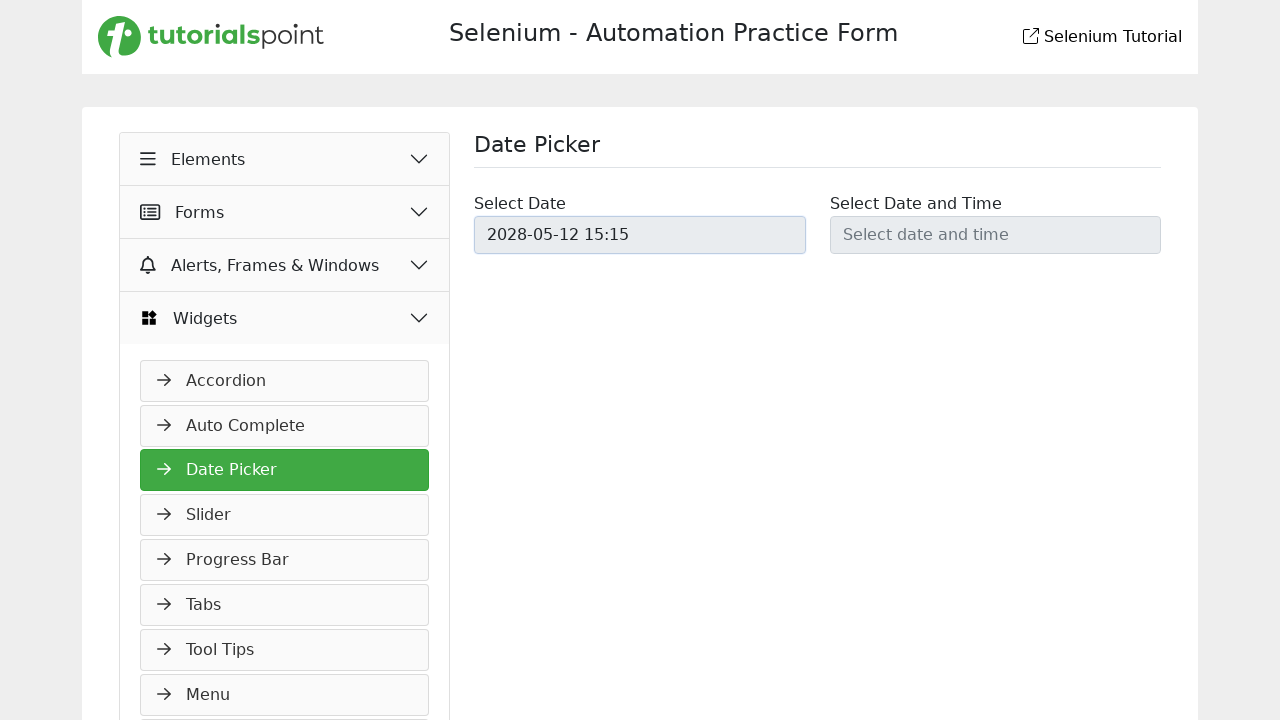

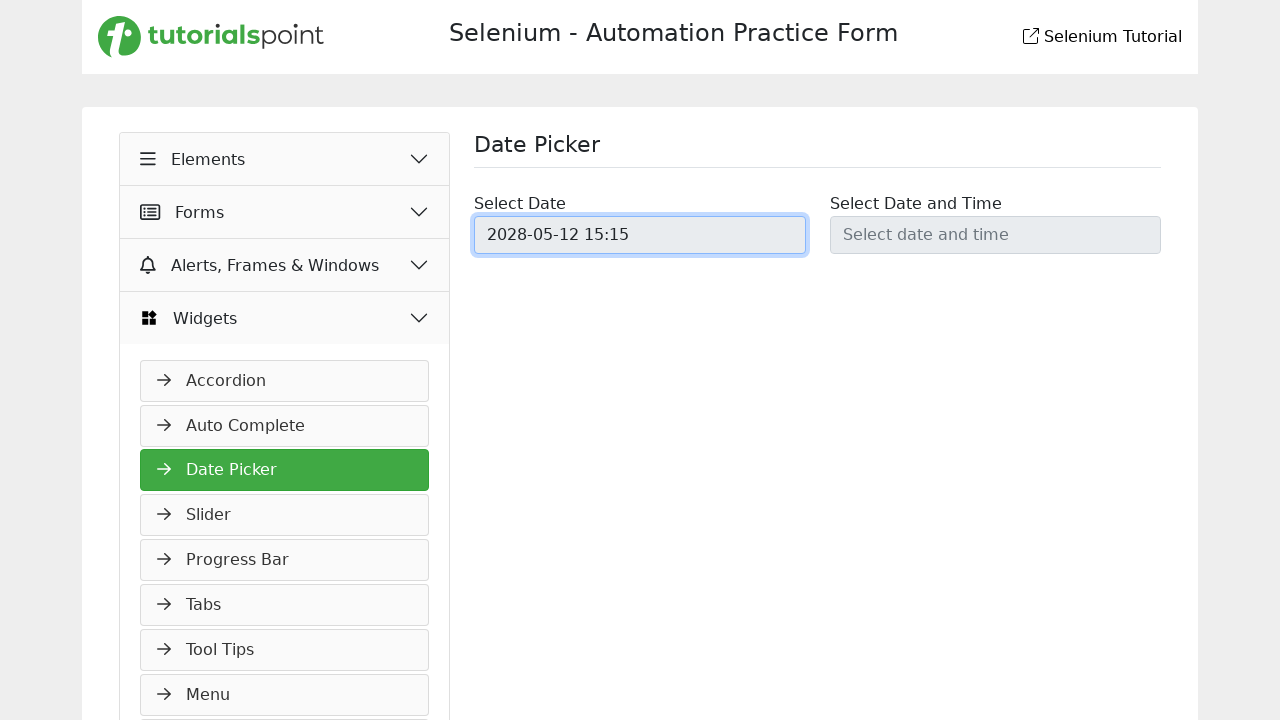